Tests device emulation by setting mobile viewport metrics and navigating to the Selenium website

Starting URL: https://www.selenium.dev/

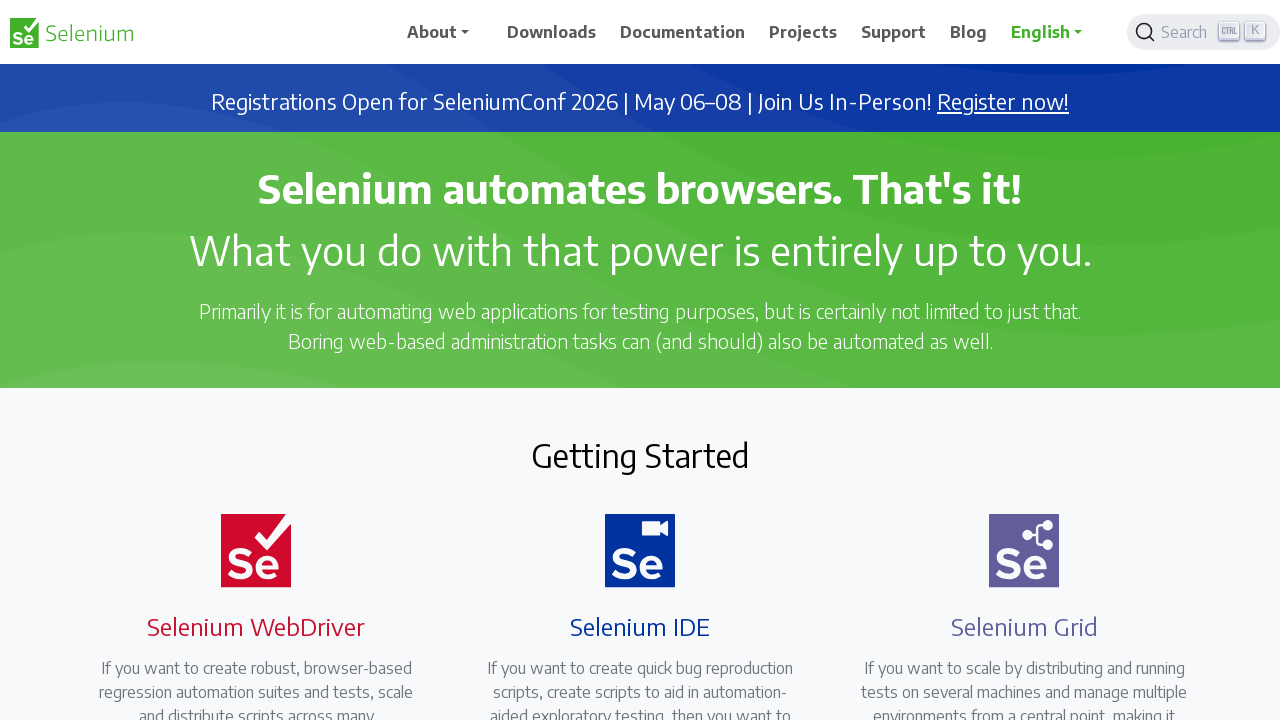

Set viewport to mobile device dimensions (600x900)
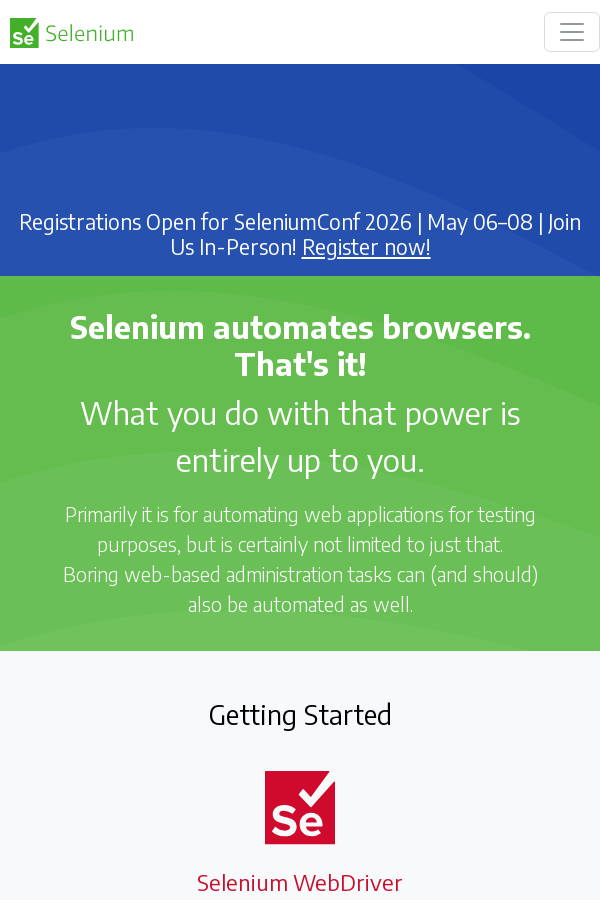

Navigated to Selenium website in mobile device emulation mode
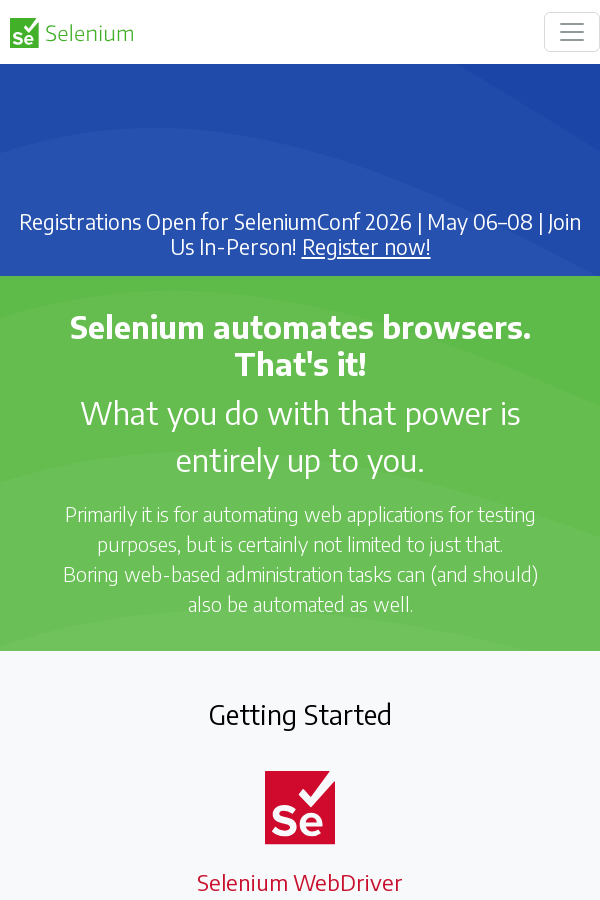

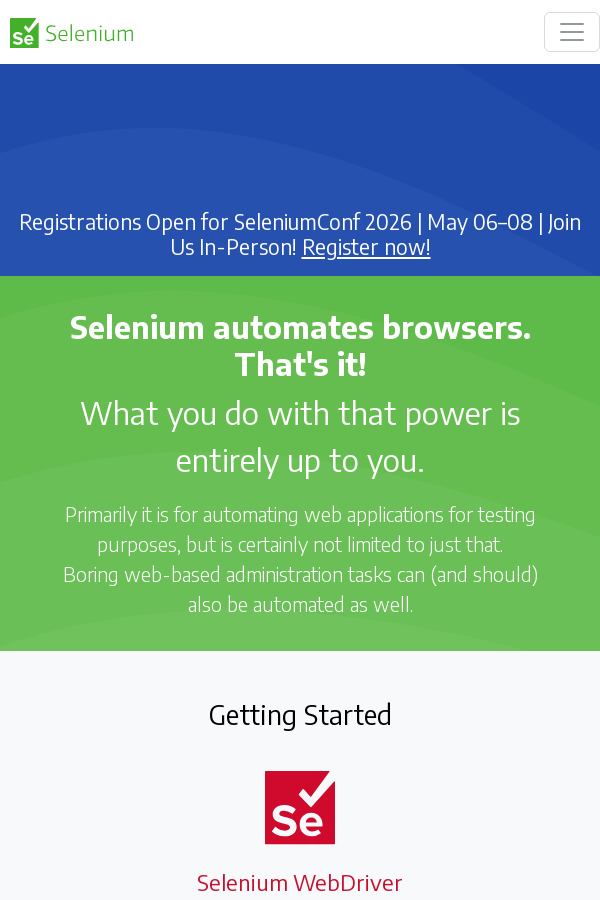